Tests that clicking on a table header sorts the table data

Starting URL: https://fintechytech.github.io/quote/

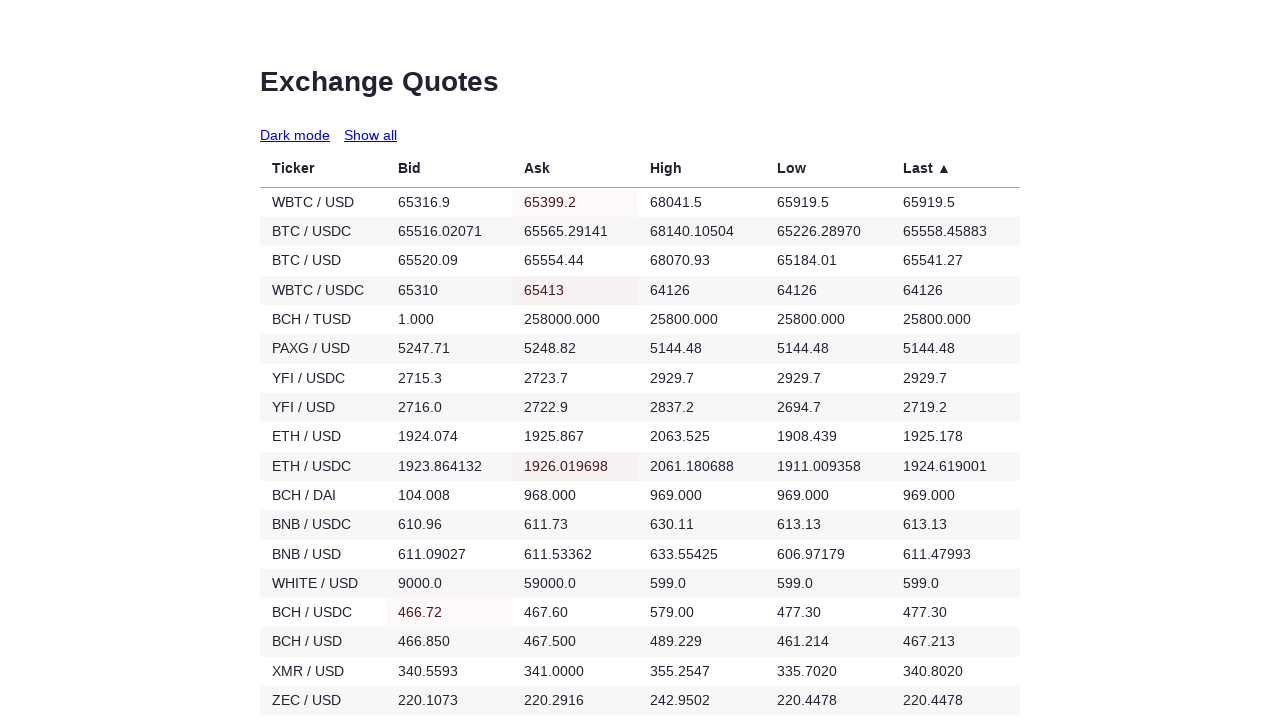

Waited for table element to load
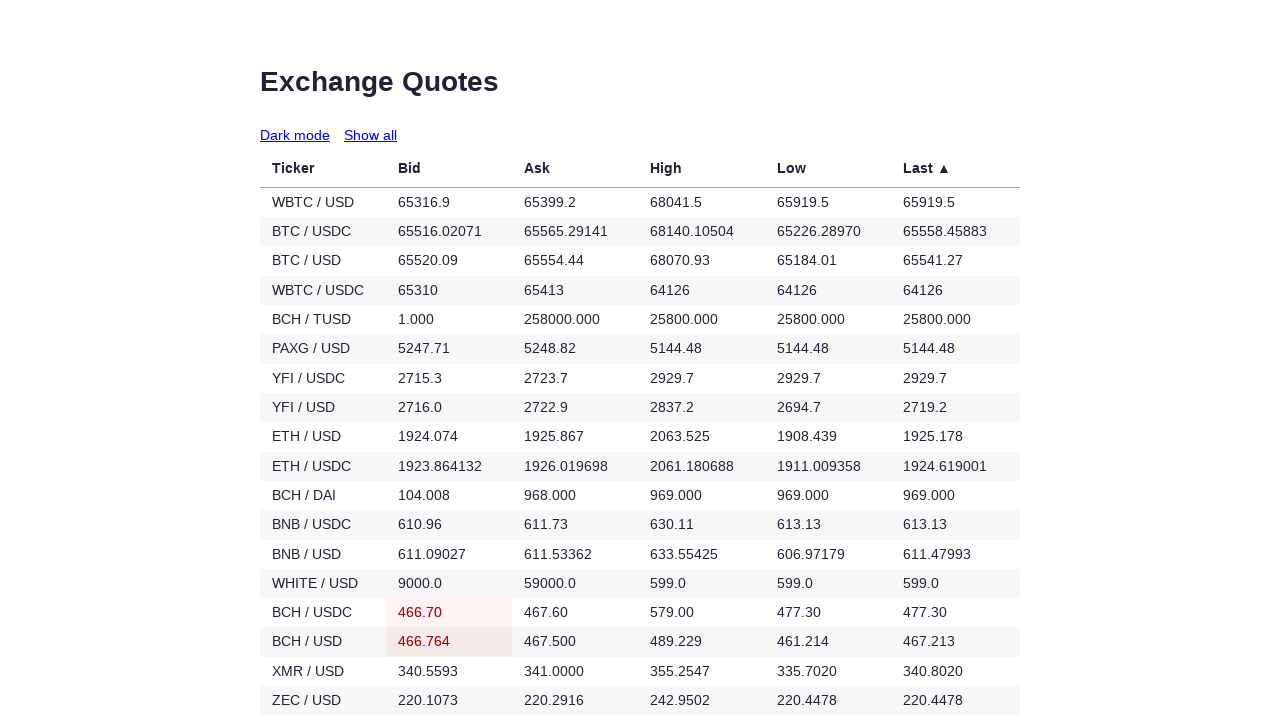

Waited for table rows to load with data
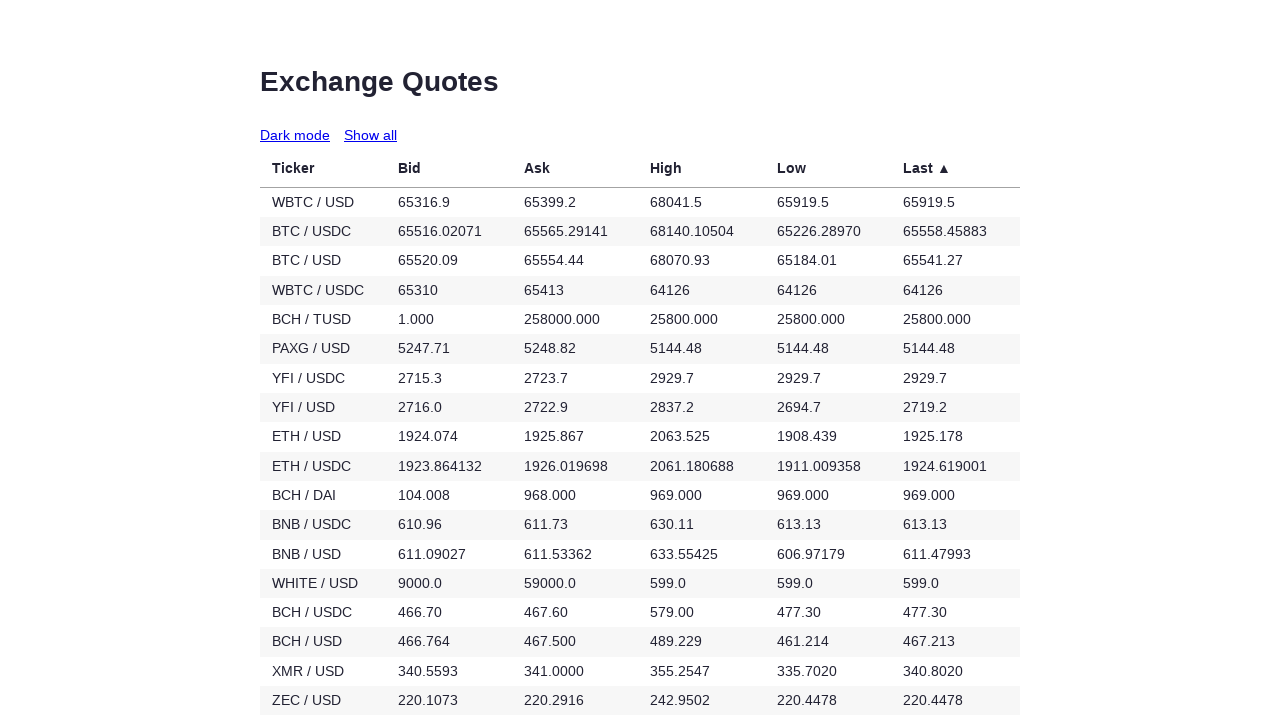

Clicked first table header to trigger sorting at (323, 167) on table thead th:first-child
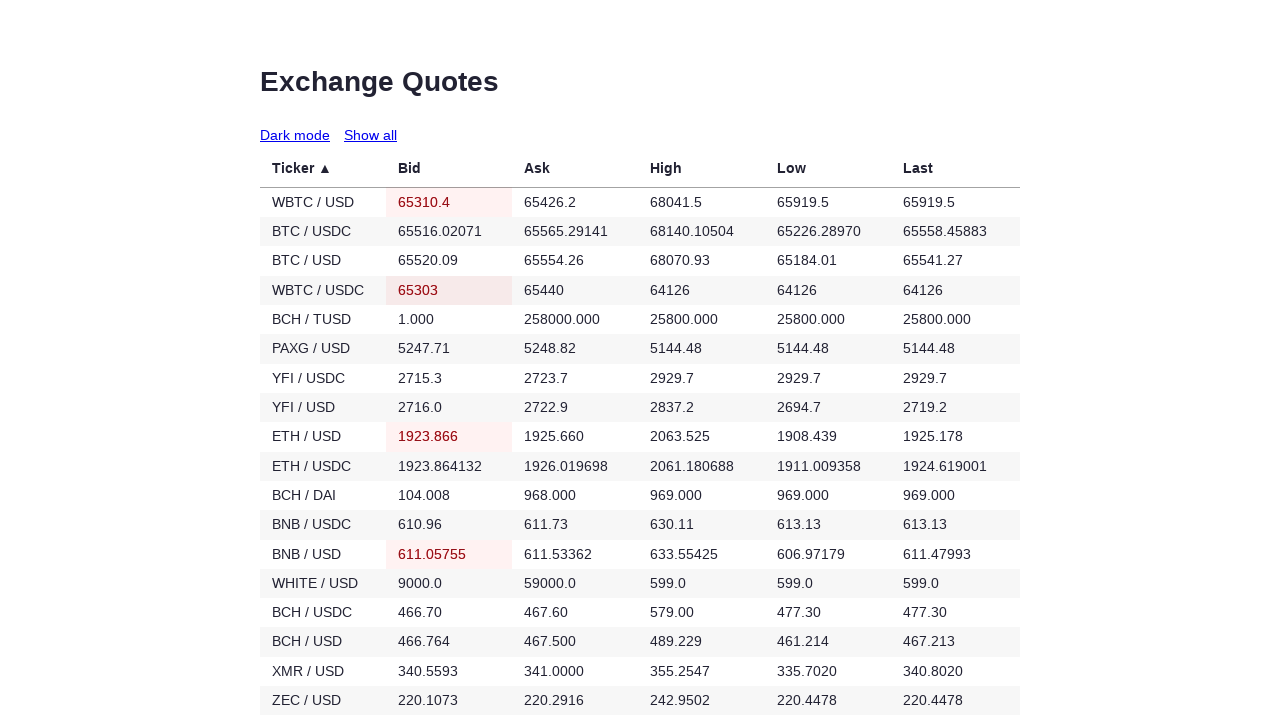

Waited for sort to apply
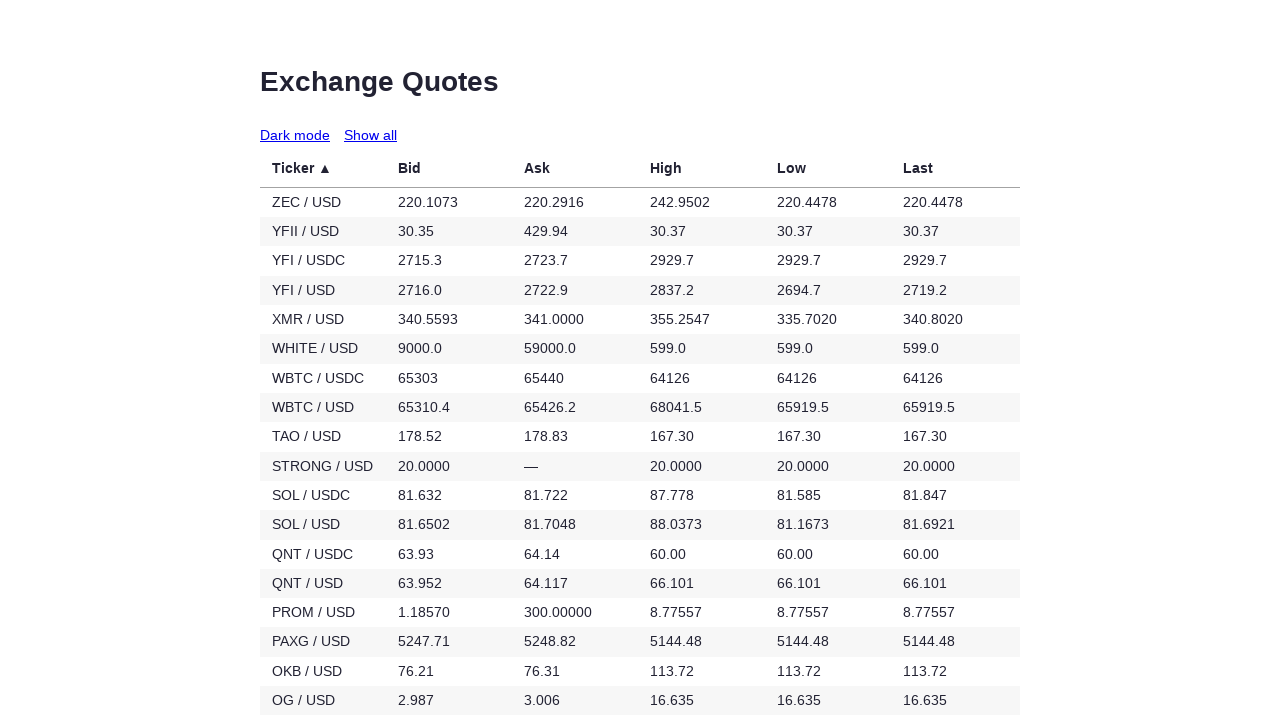

Clicked same table header again to reverse sort order at (323, 167) on table thead th:first-child
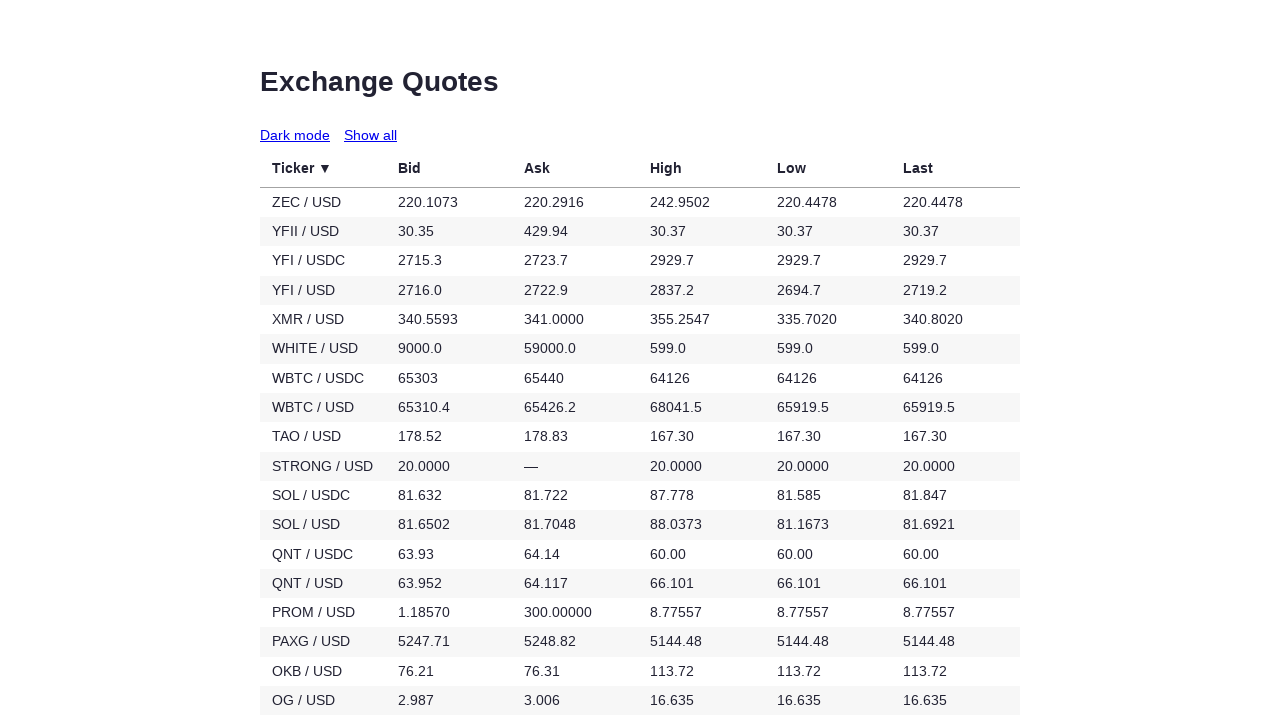

Waited for reverse sort to complete
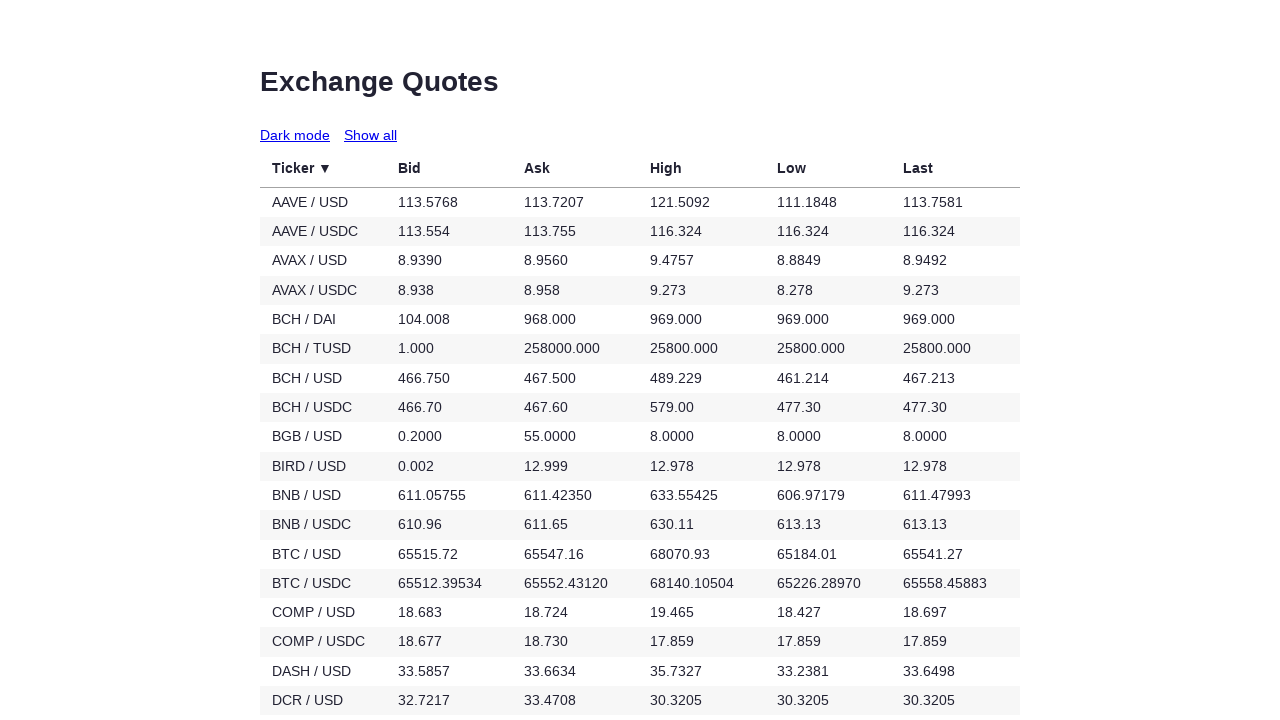

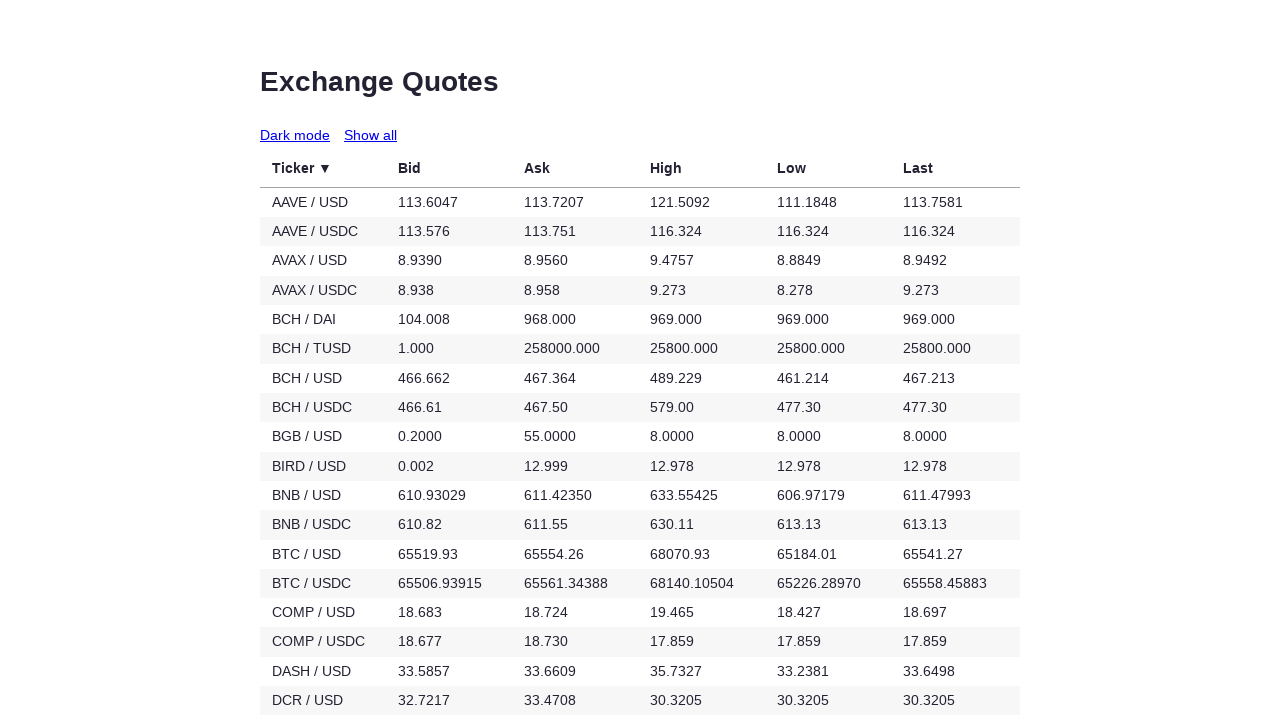